Tests double-click functionality by double-clicking a button and verifying the confirmation message appears

Starting URL: https://demoqa.com/buttons

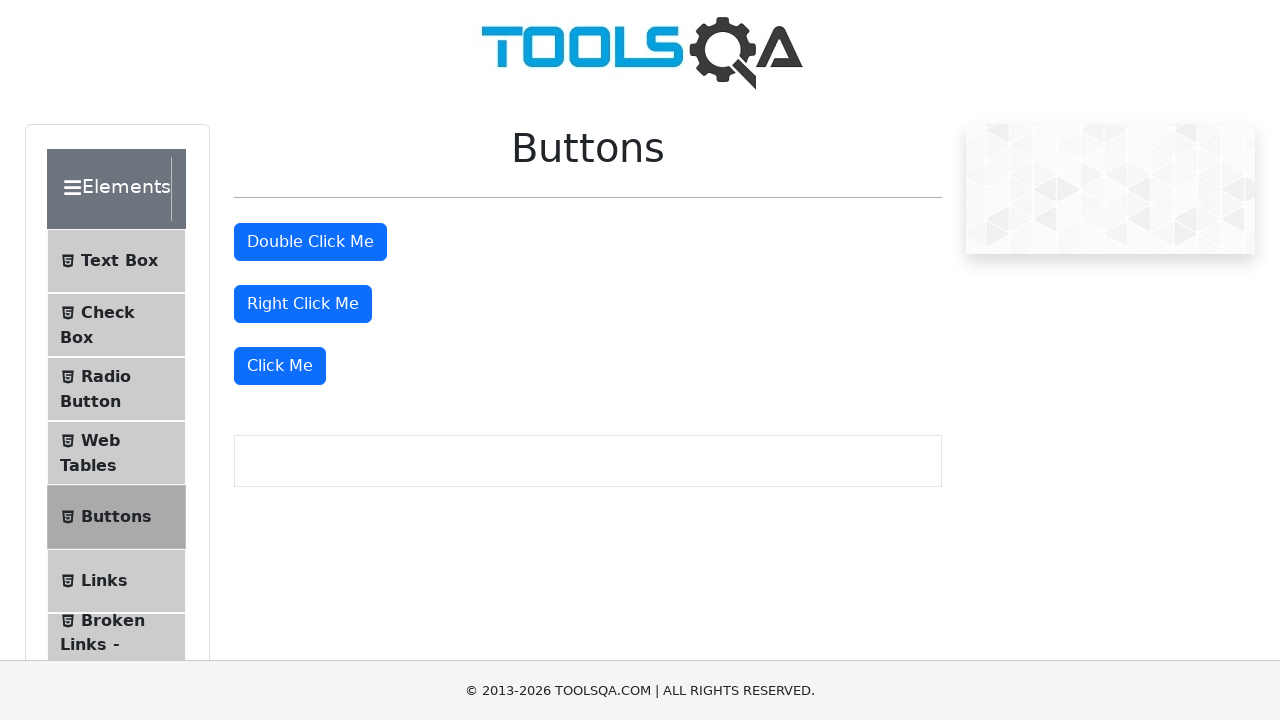

Double-clicked the double click button at (310, 242) on #doubleClickBtn
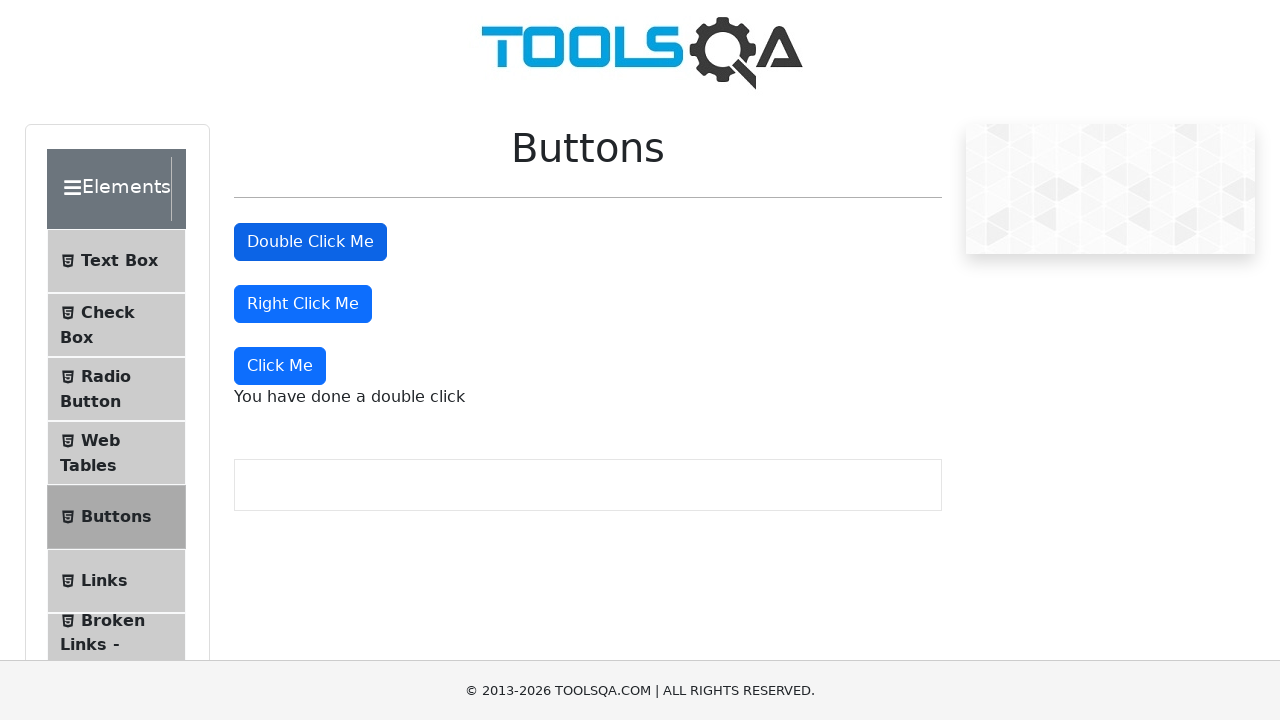

Double click confirmation message appeared
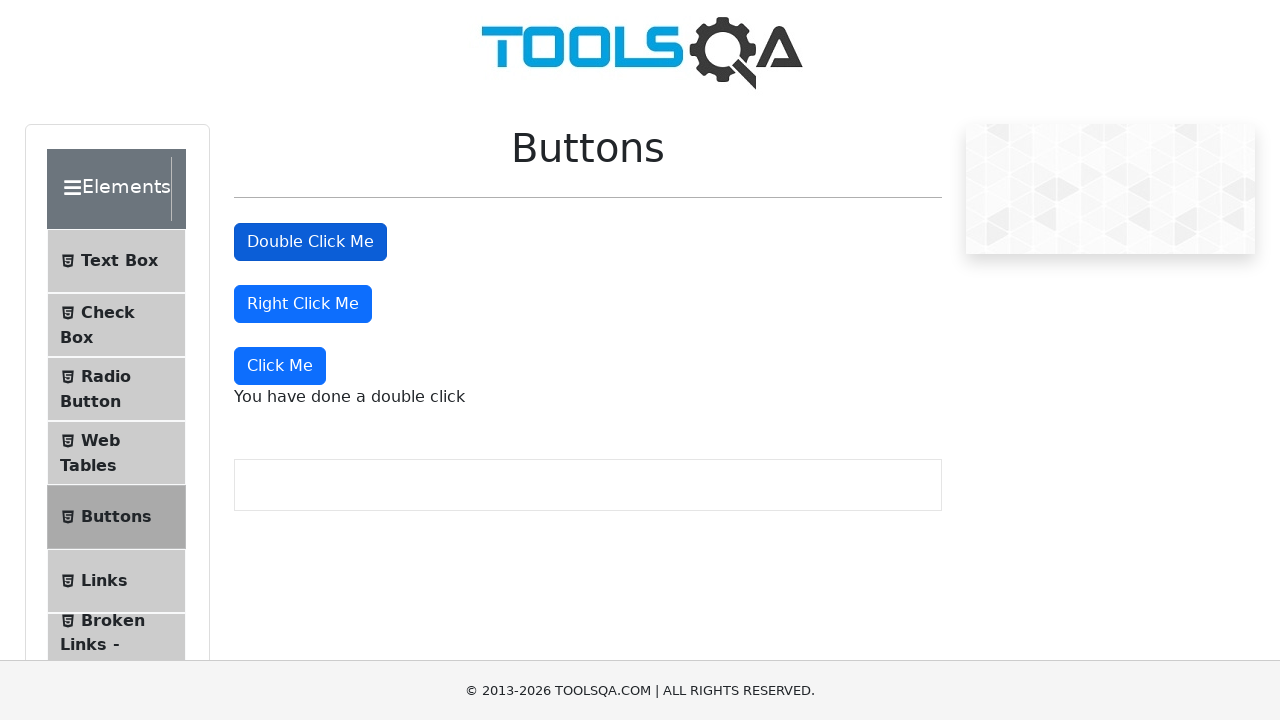

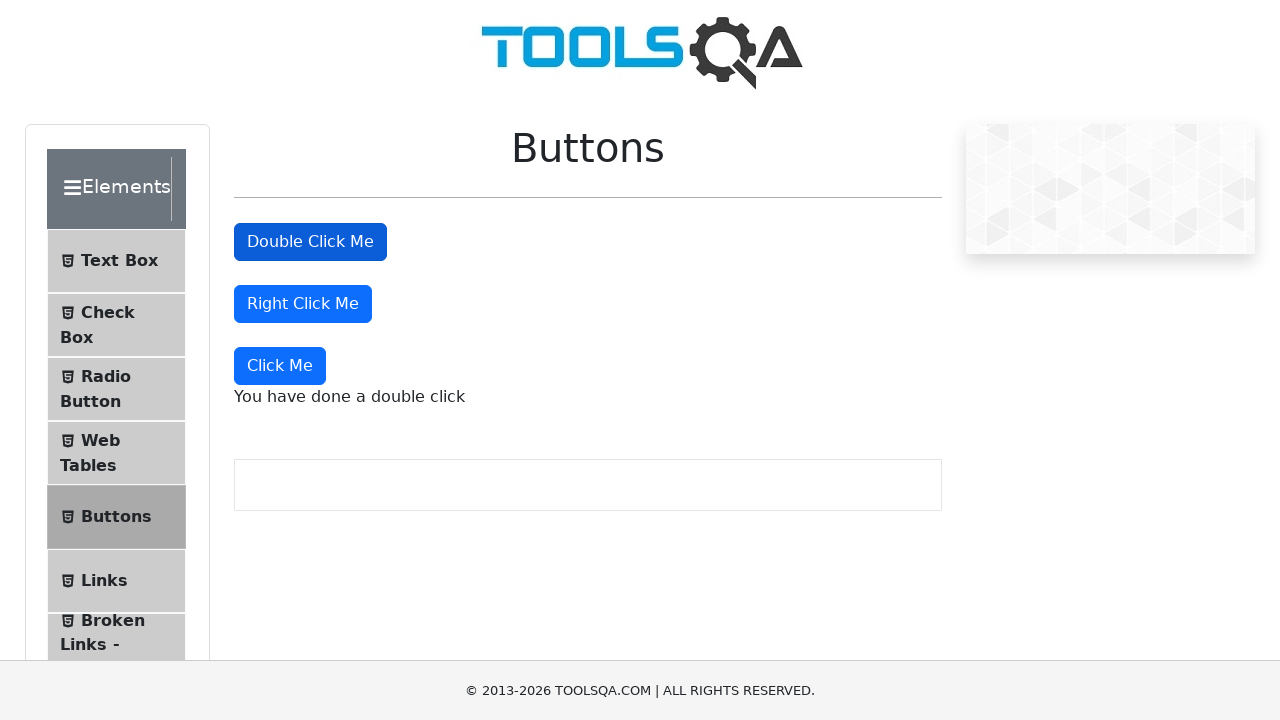